Tests popup window handling by clicking a link that opens a popup window, then closing the child popup while keeping the parent window open.

Starting URL: http://omayo.blogspot.com/

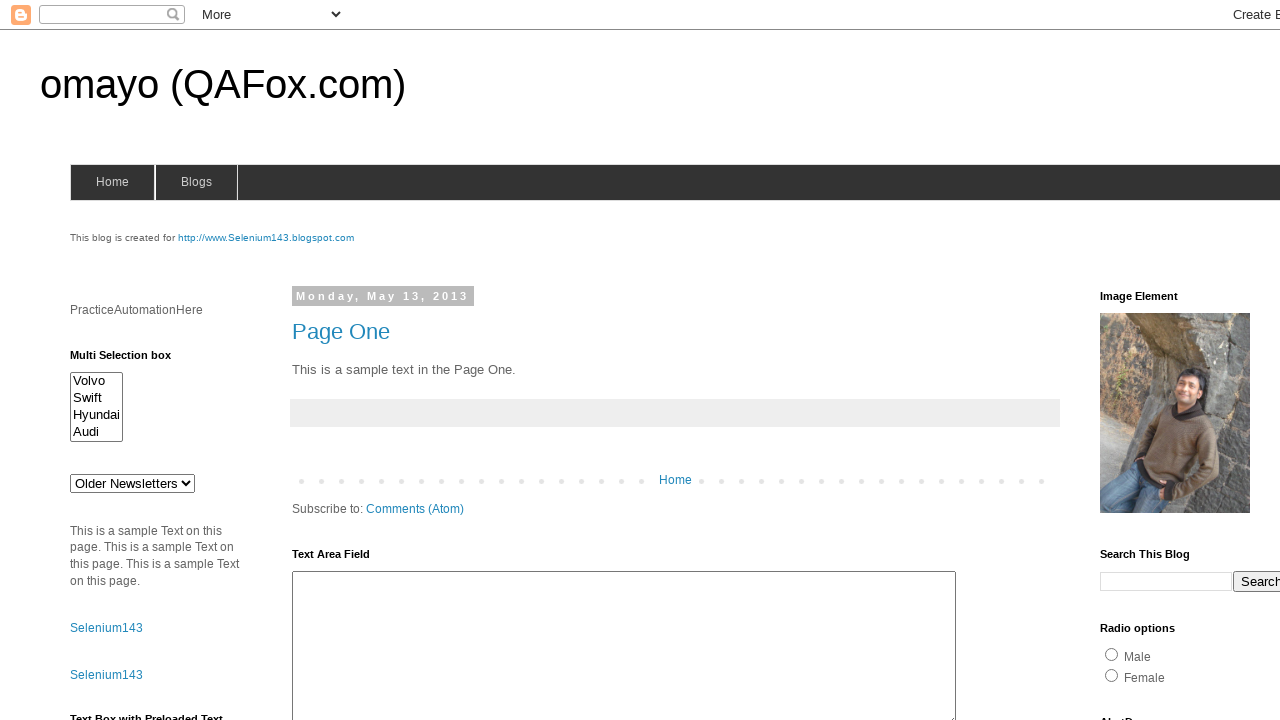

Clicked link to open popup window and captured new popup page at (132, 360) on xpath=//a[.='Open a popup window']
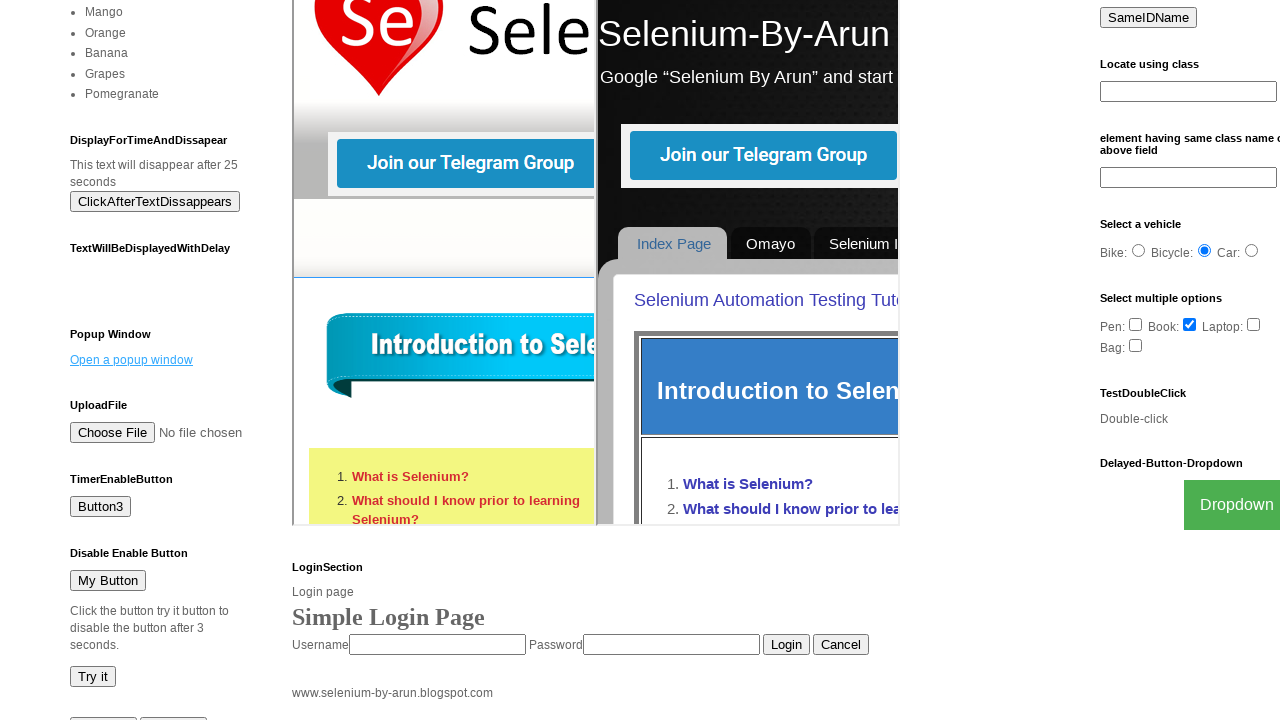

Popup window loaded successfully
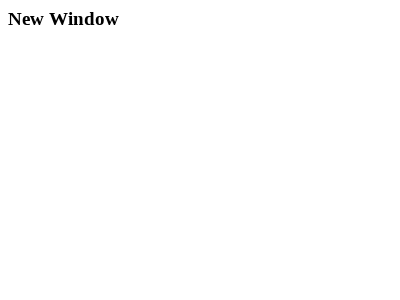

Closed popup window (child window)
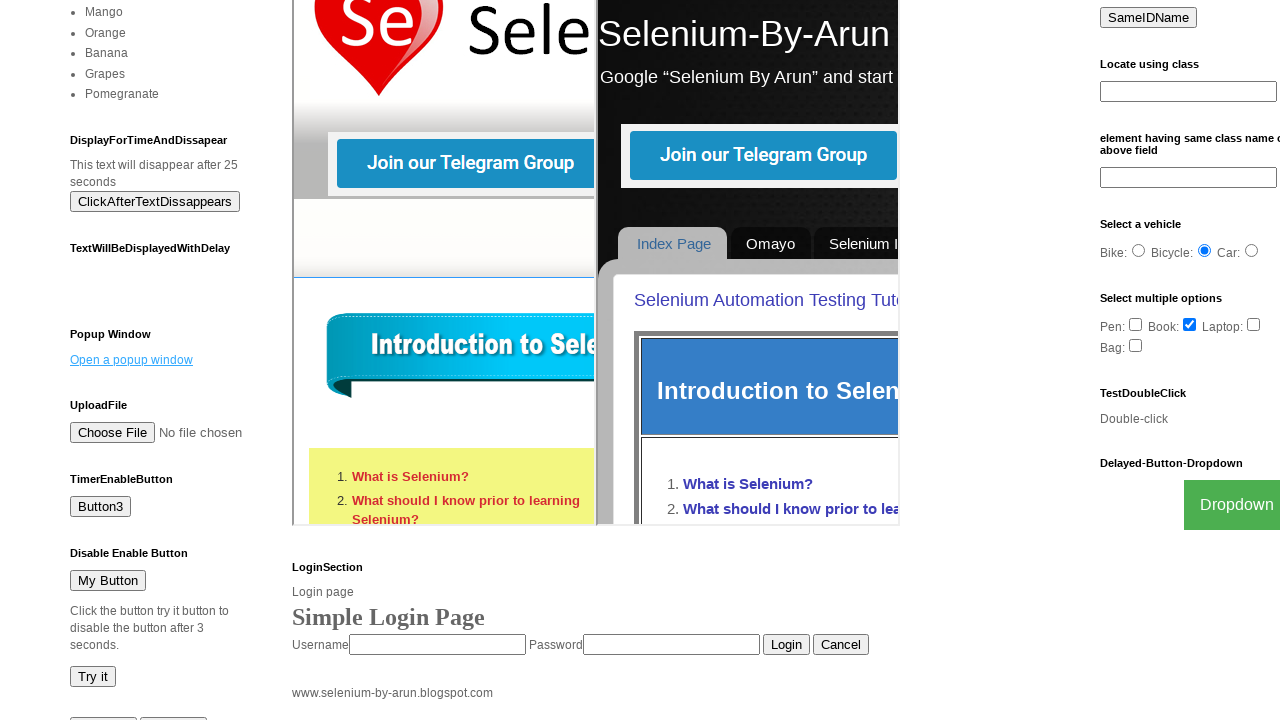

Verified parent page is still accessible after closing popup
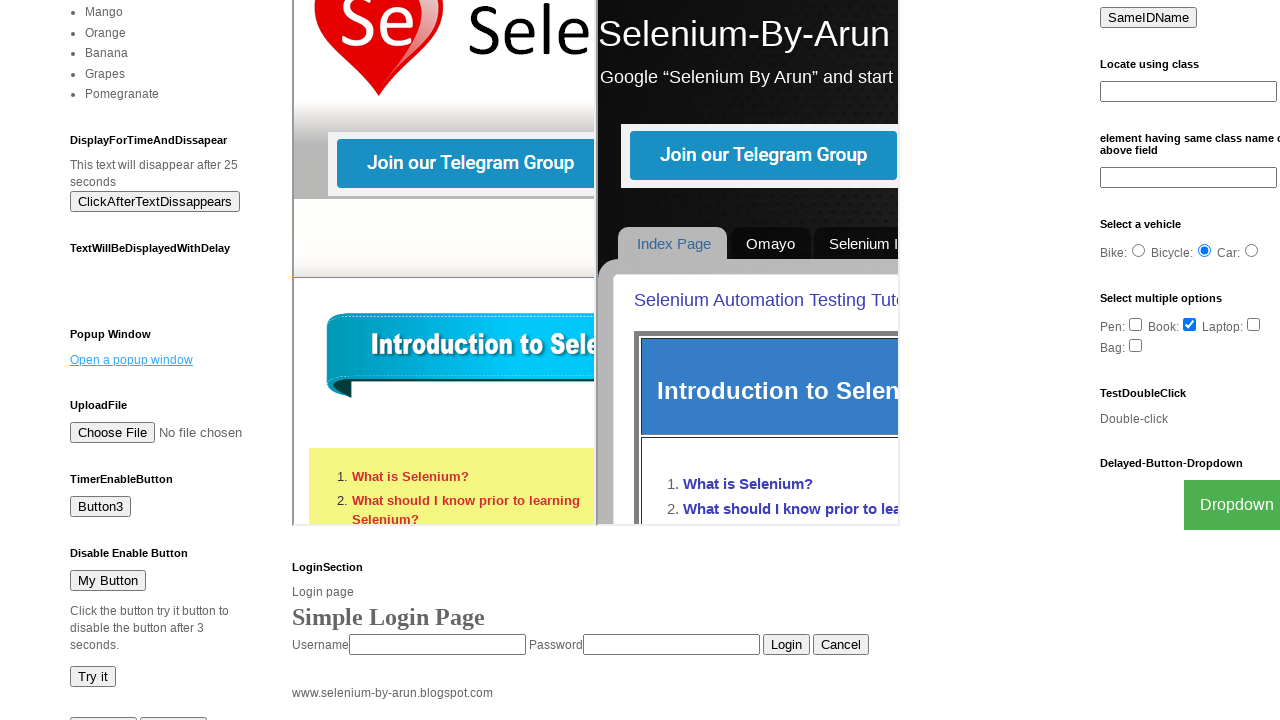

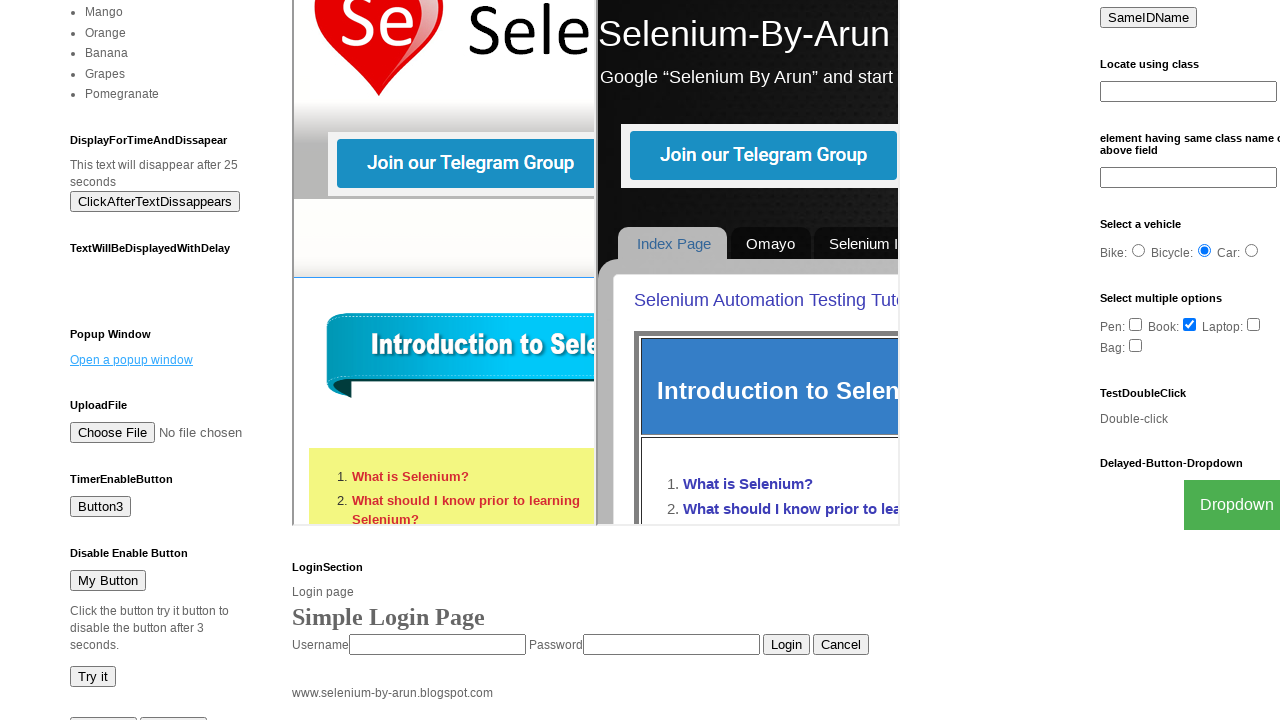